Navigates to the 4stay.com homepage and loads the page

Starting URL: https://4stay.com/

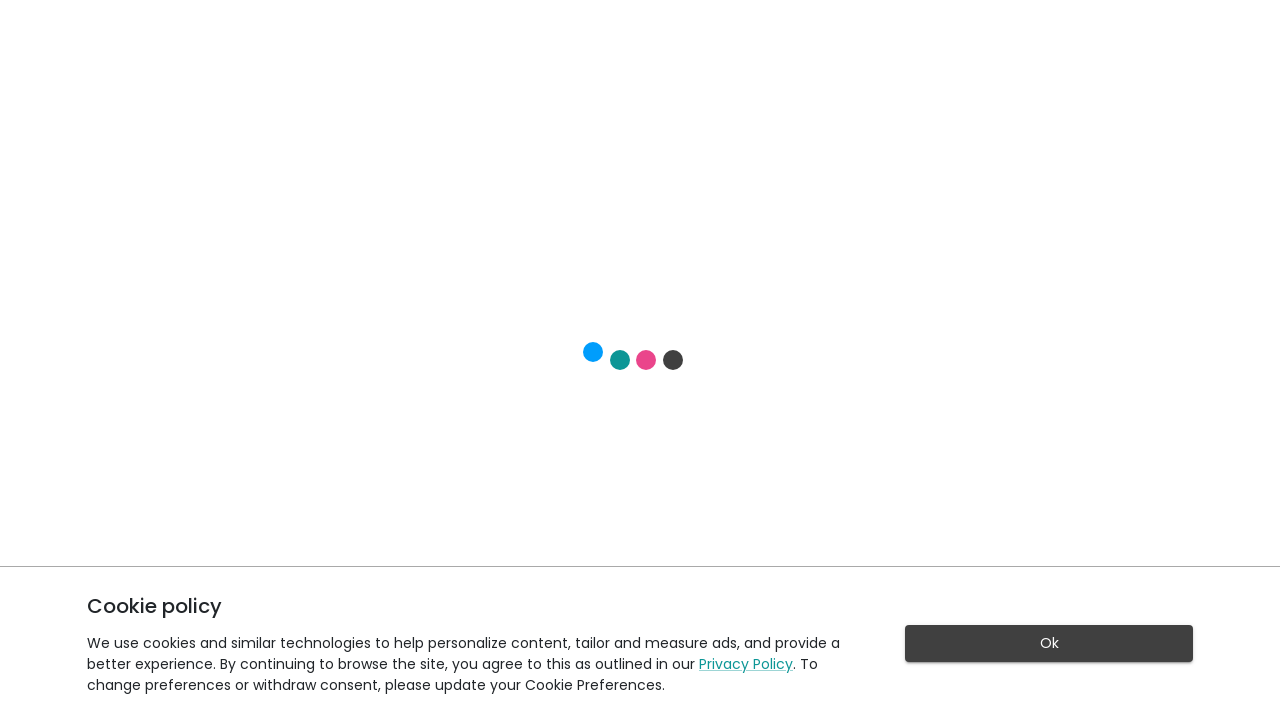

Waited for page to reach domcontentloaded state on https://4stay.com/
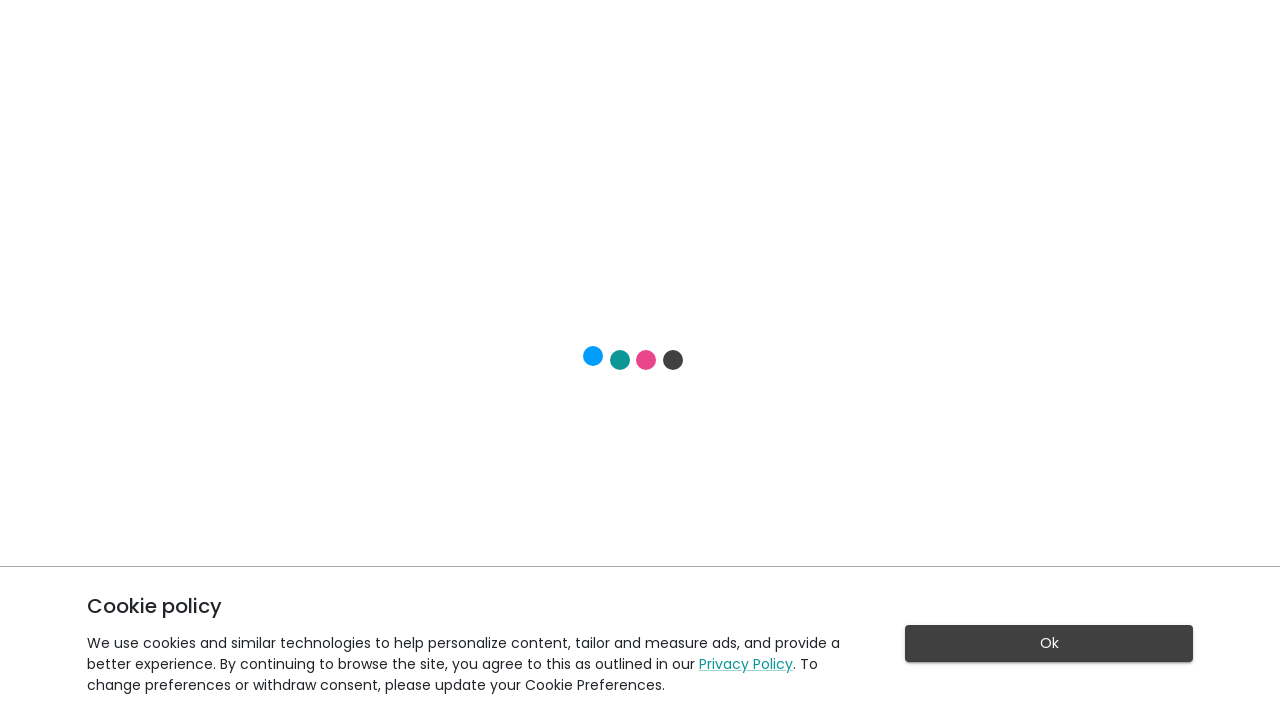

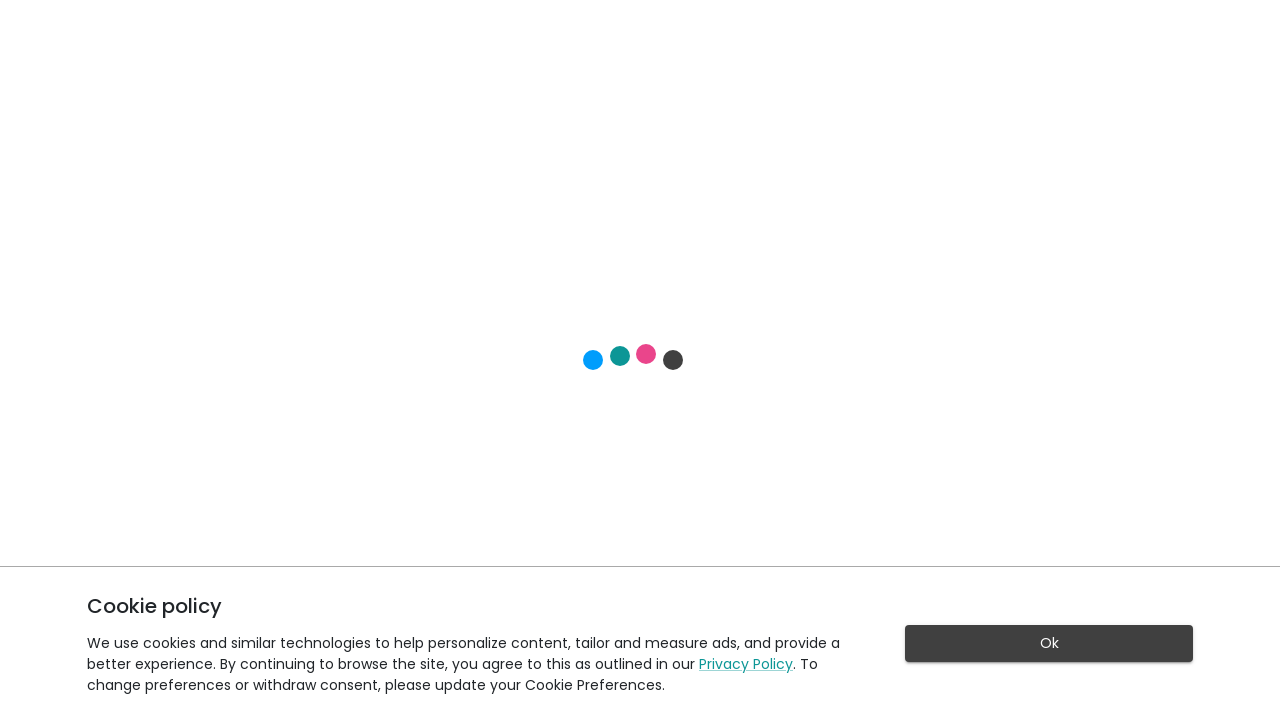